Tests frame handling functionality by switching between single and nested iframes, entering text in input fields within different frames

Starting URL: http://demo.automationtesting.in/Frames.html

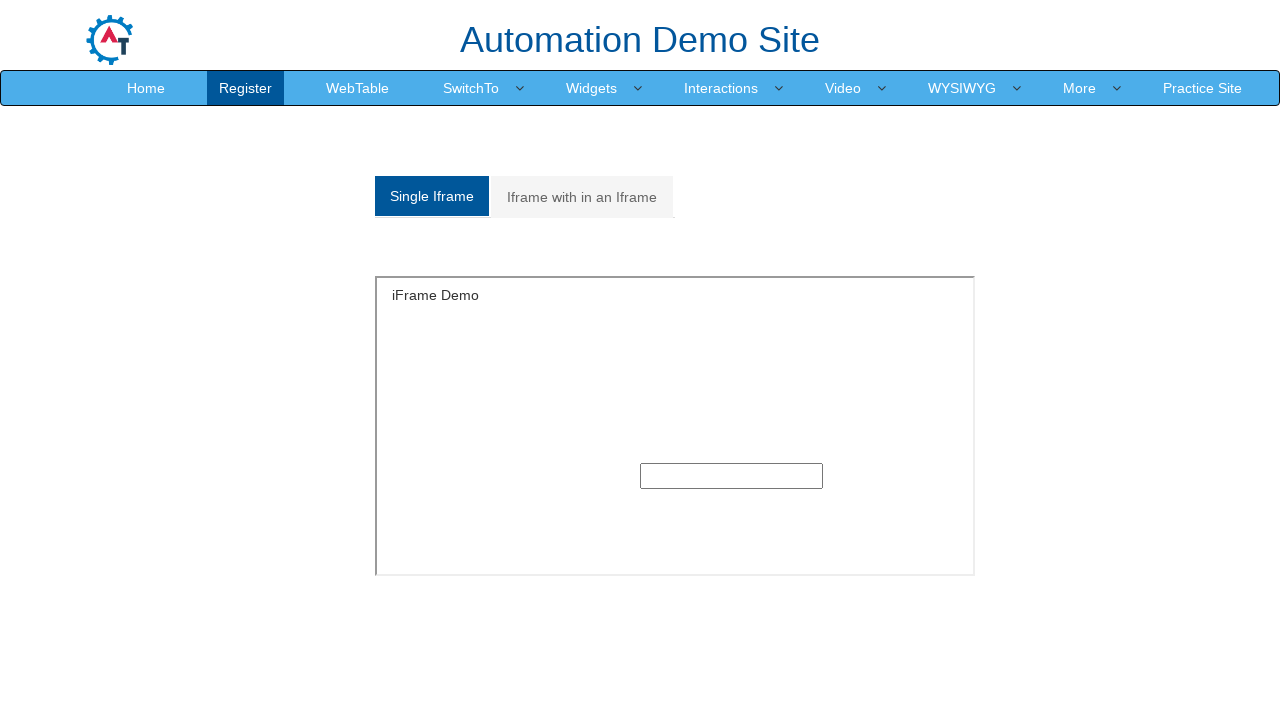

Retrieved page title
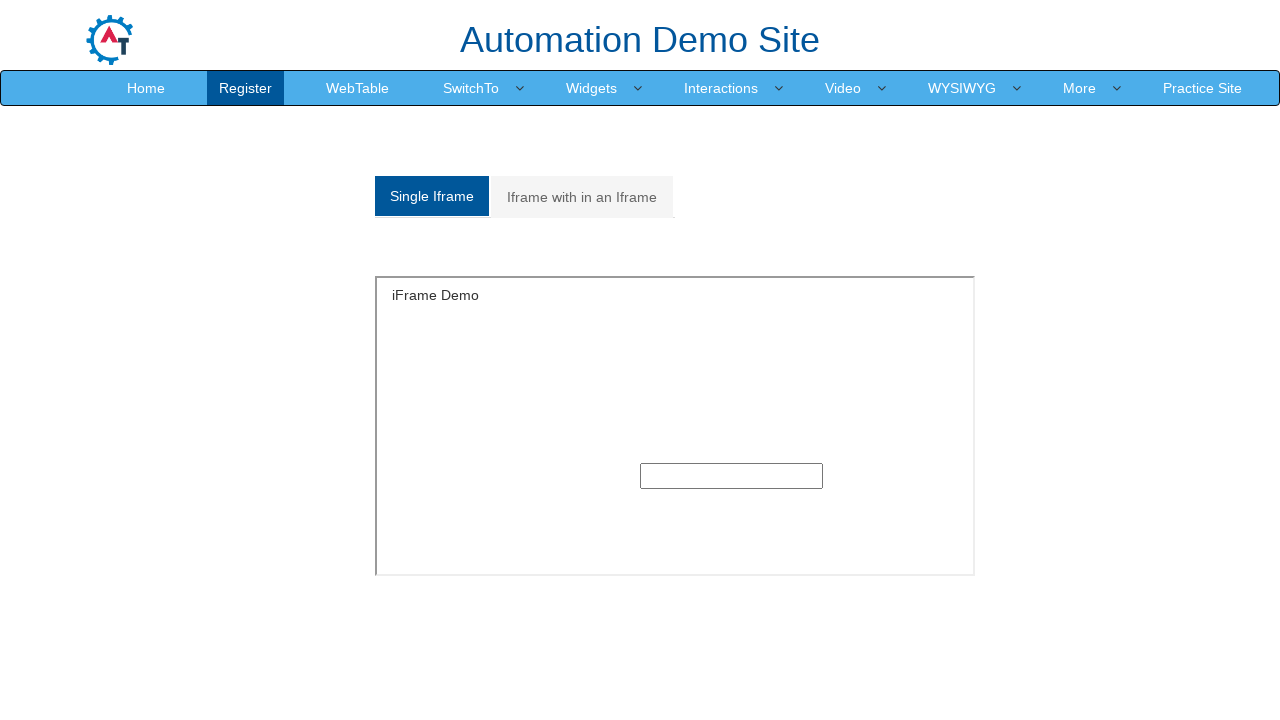

Retrieved current page URL
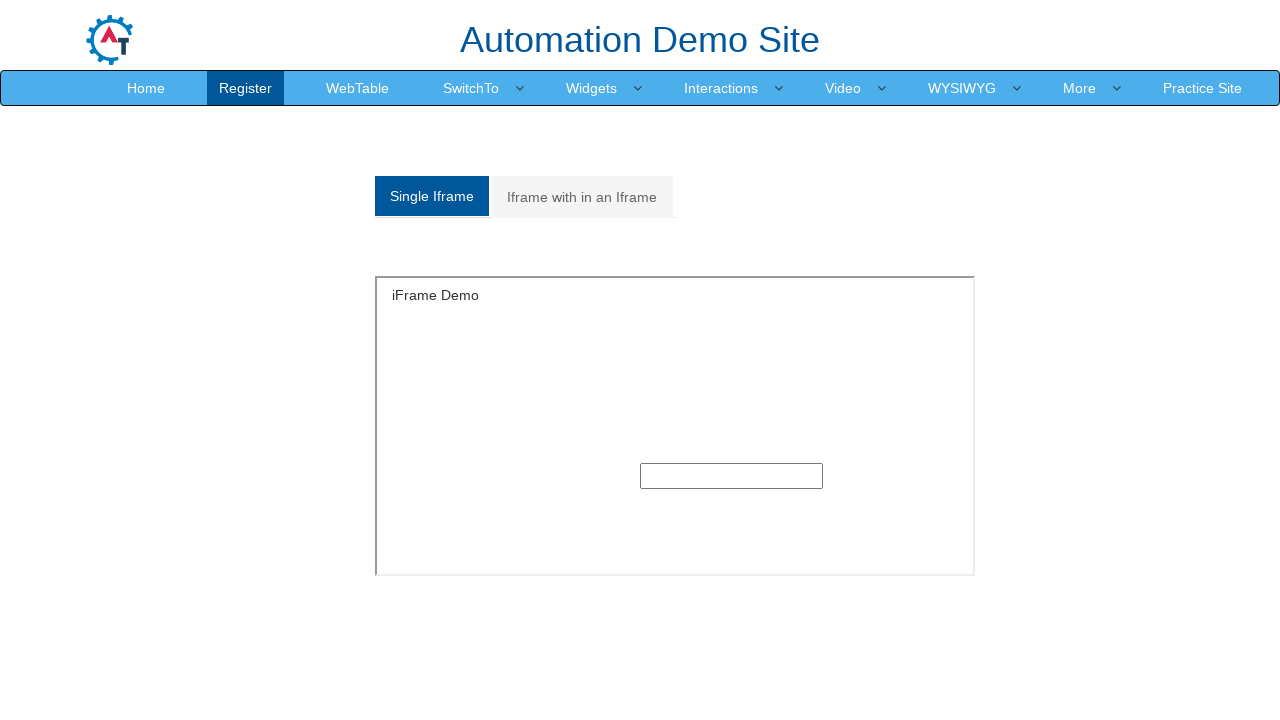

Queried all iframe elements on the page
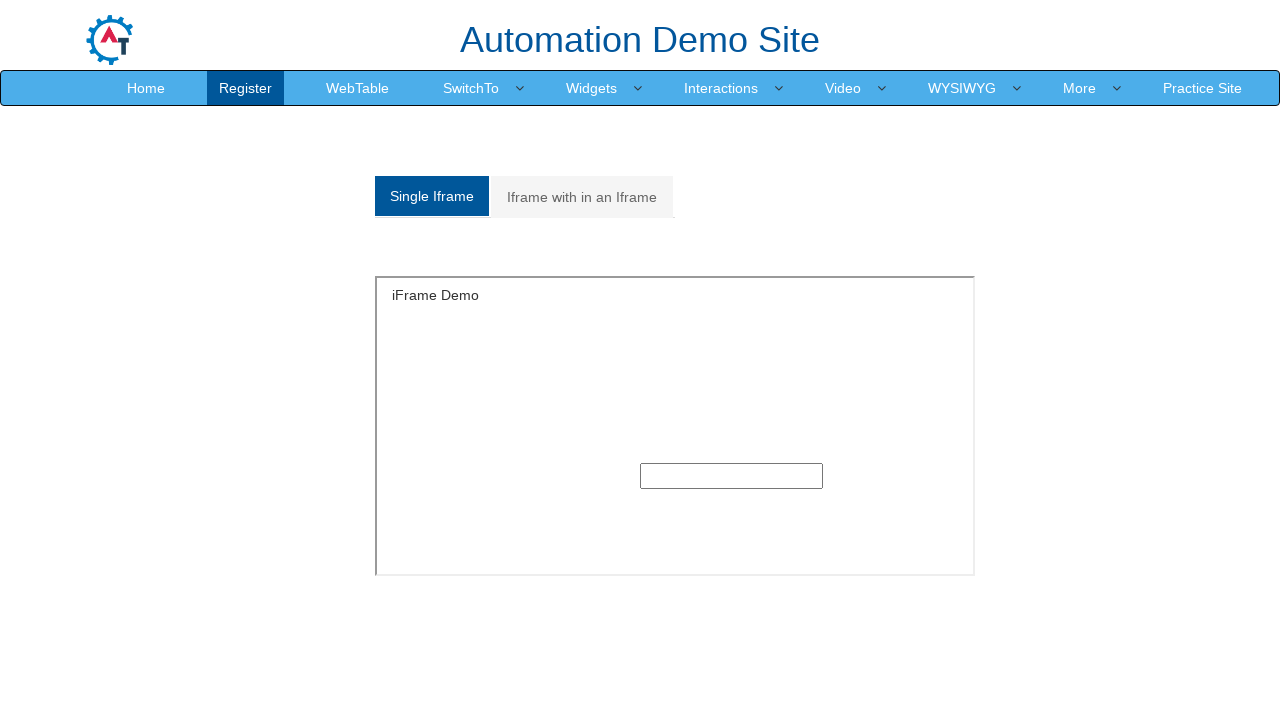

Counted 9 total frames on the page
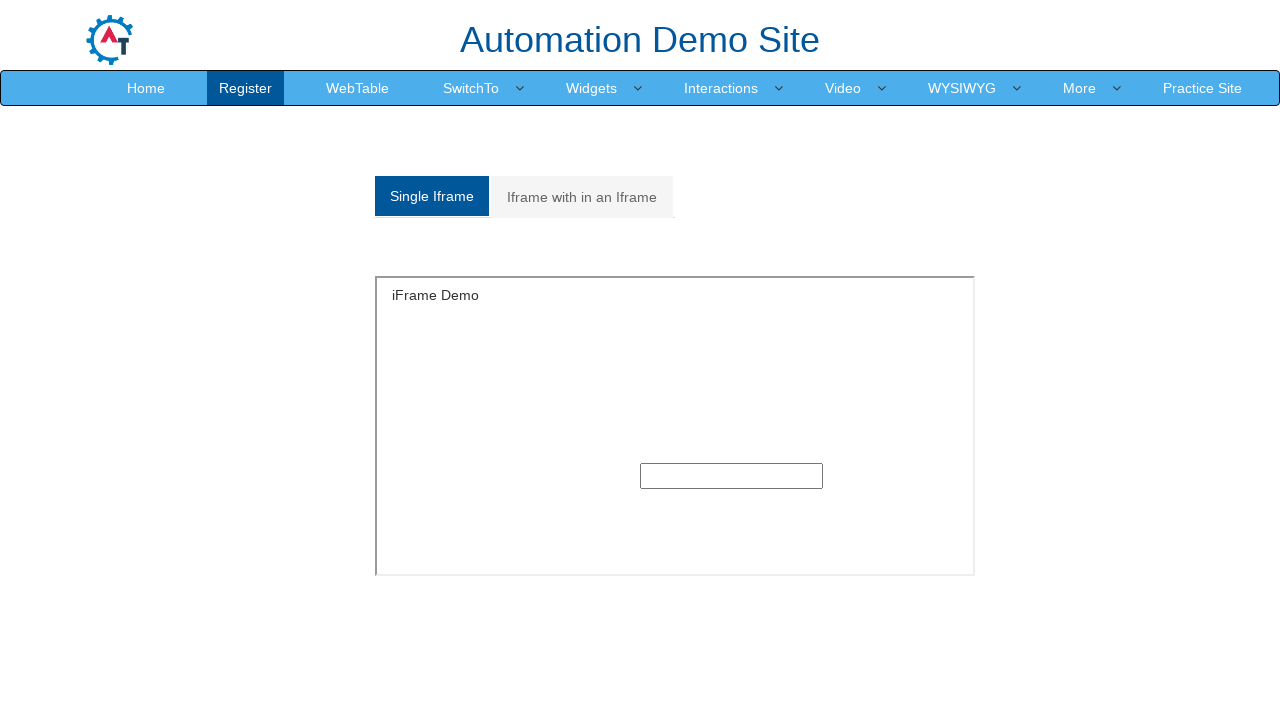

Located first iframe on the page
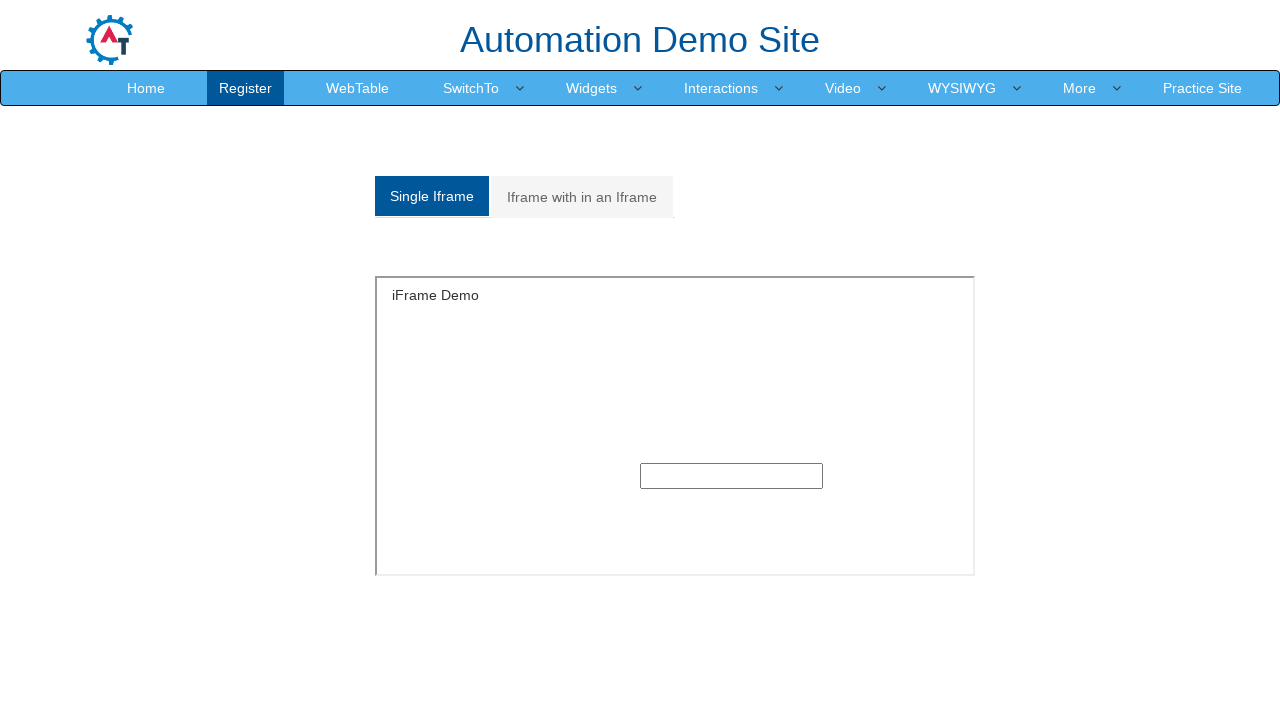

Filled text input field in first frame with 'success..' on iframe >> nth=0 >> internal:control=enter-frame >> xpath=//input[@type='text']
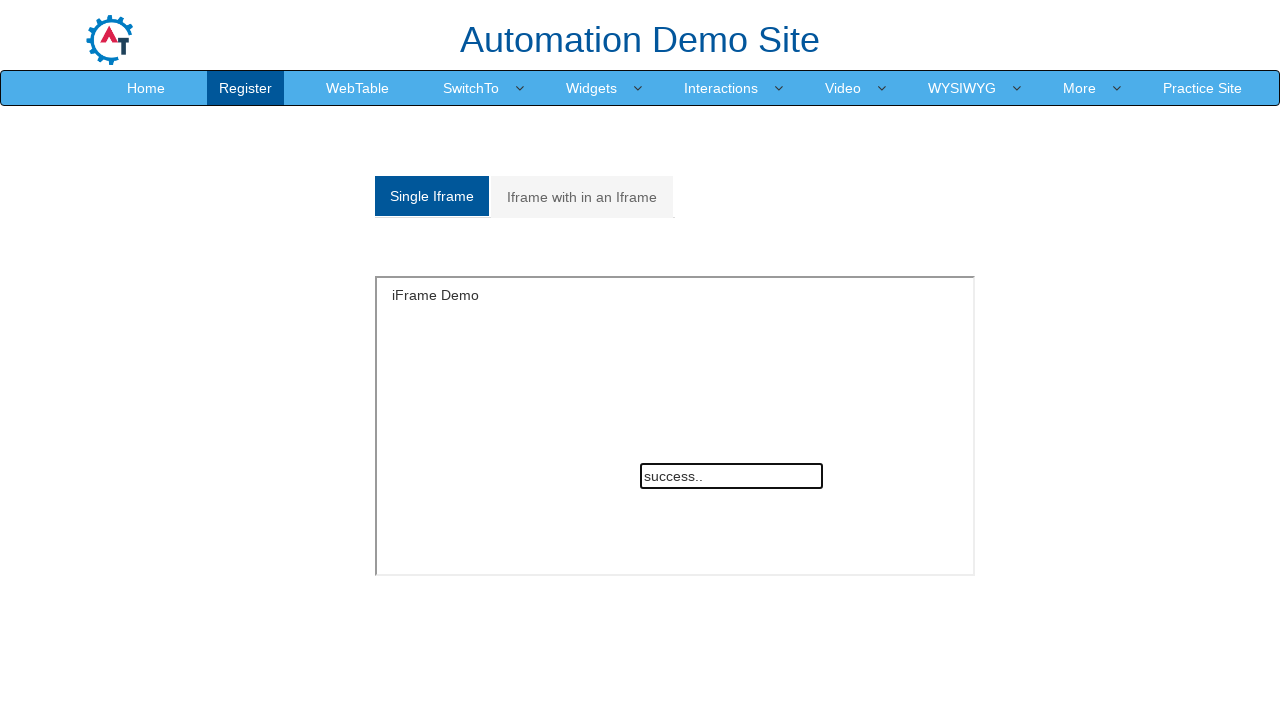

Clicked on 'Iframe with in an Iframe' tab to switch to nested frames section at (582, 197) on xpath=//a[normalize-space()='Iframe with in an Iframe']
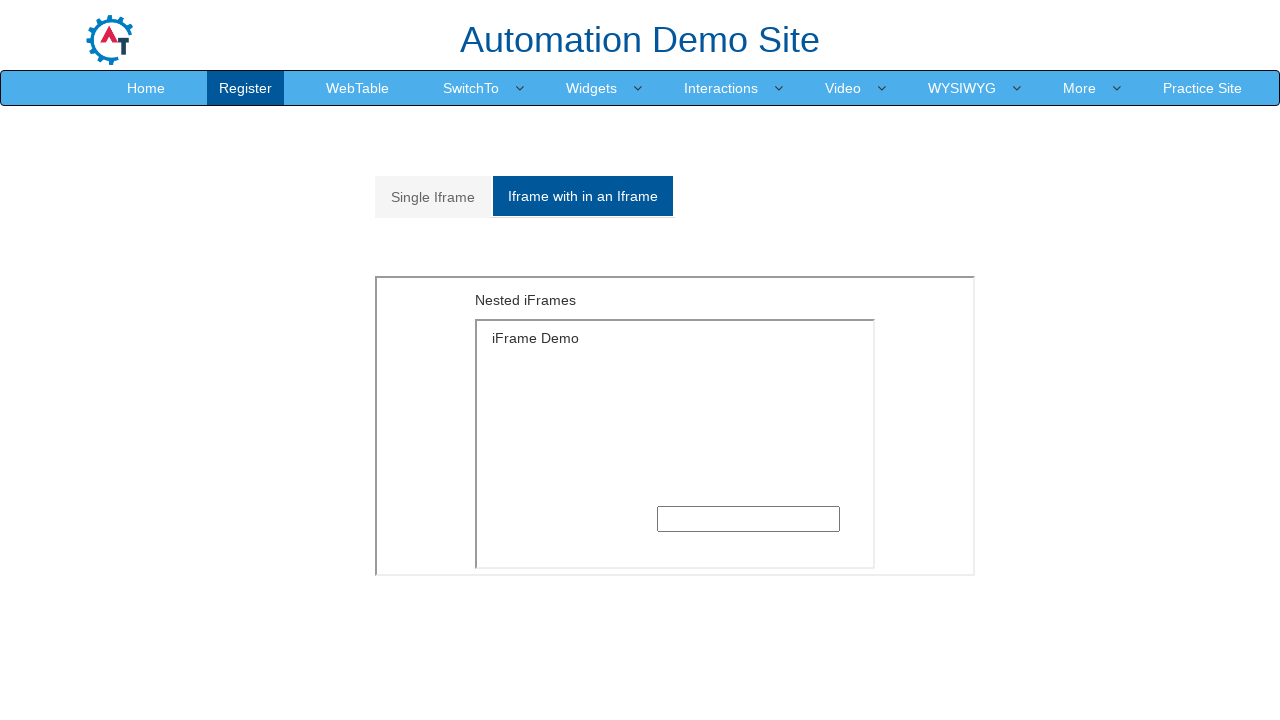

Located outer iframe with MultipleFrames.html source
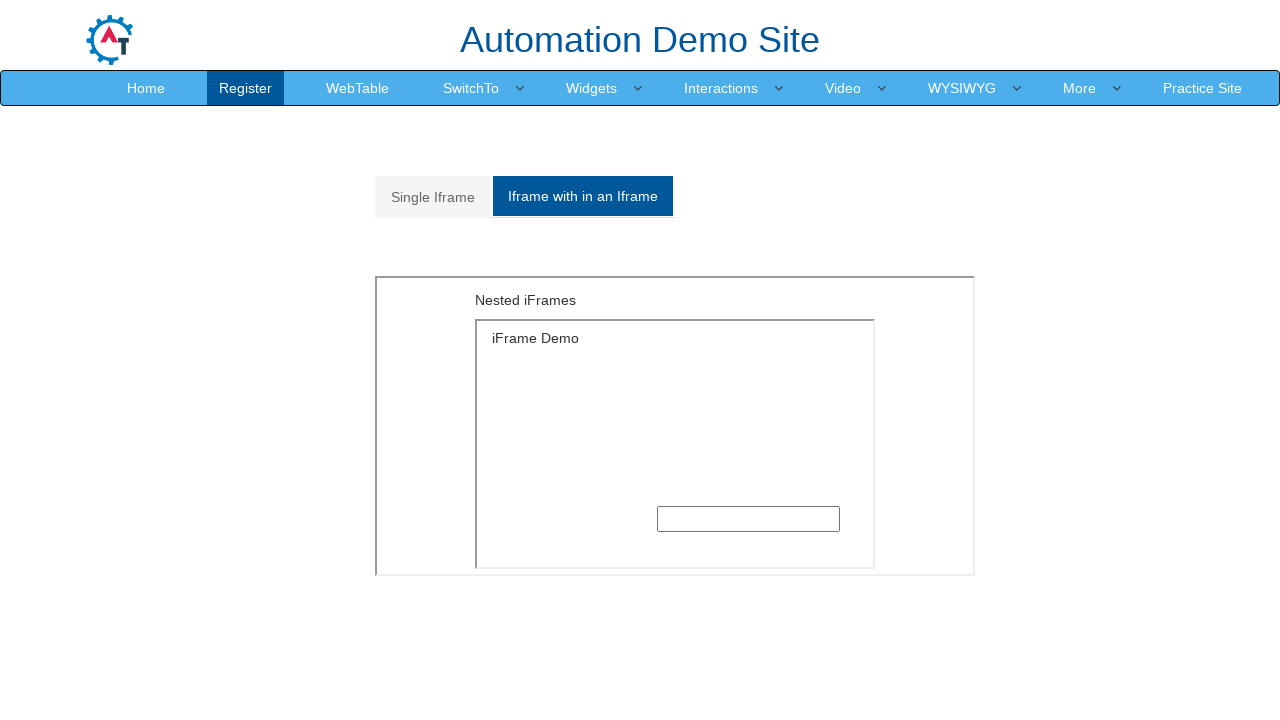

Located first nested iframe within the outer frame
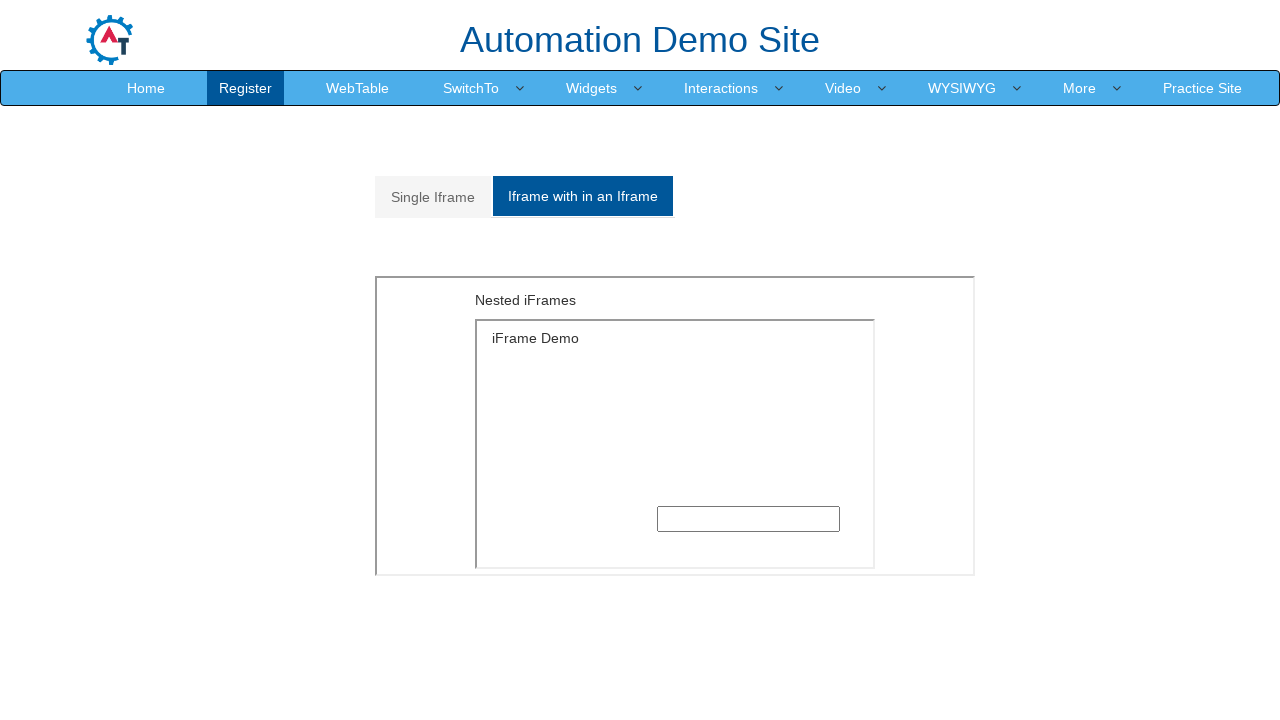

Filled text input field in nested frame with 'success...' on xpath=//iframe[@src='MultipleFrames.html'] >> internal:control=enter-frame >> if
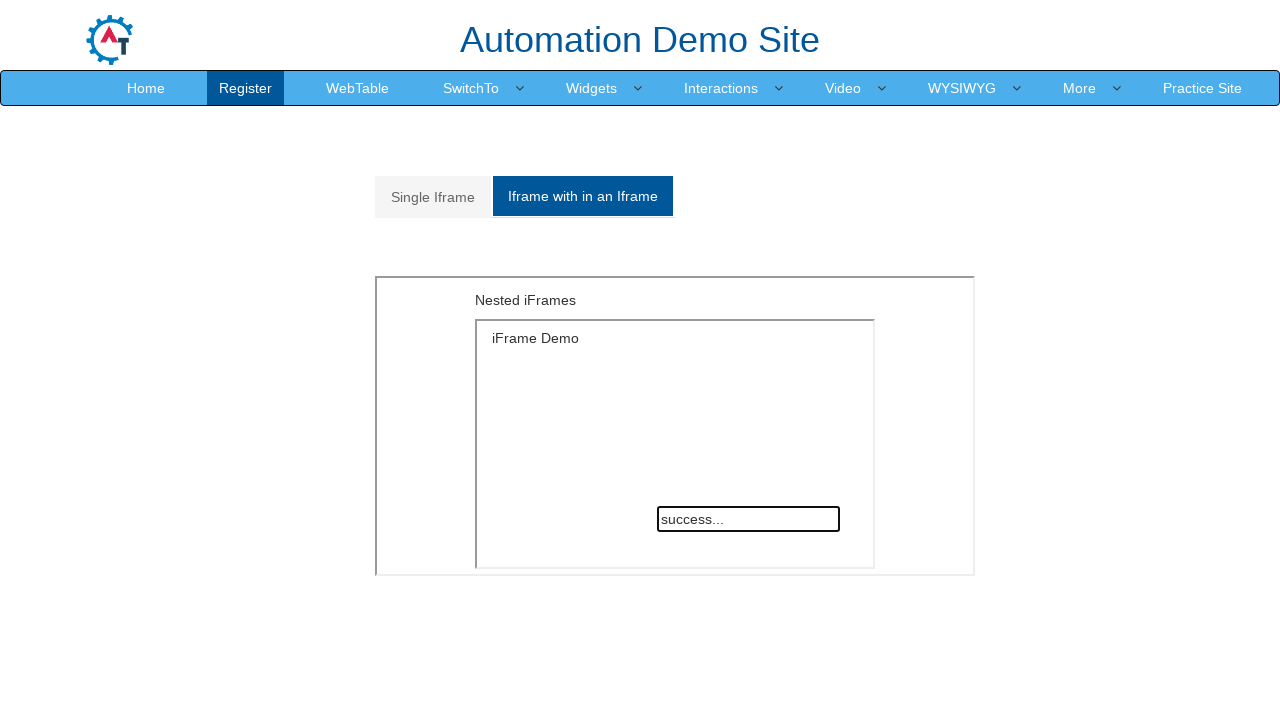

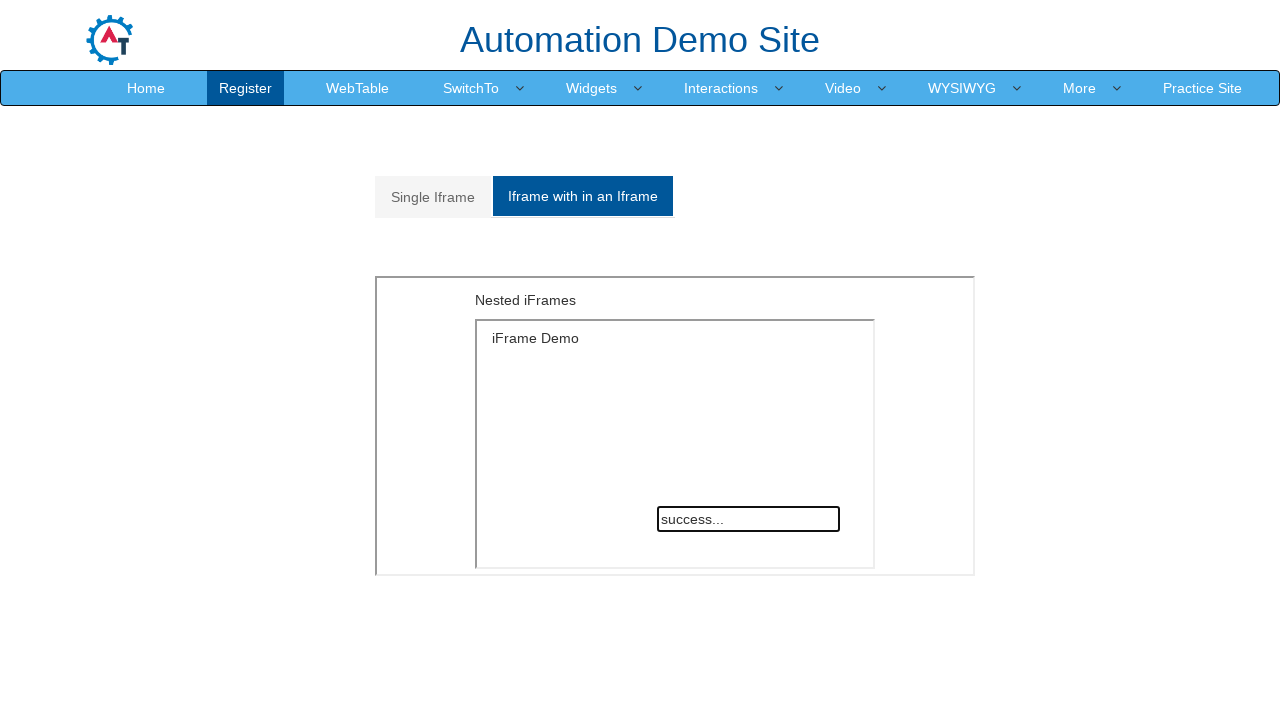